Demonstrates different element locator strategies (ID, XPath, className) by filling a mobile number field on a registration page multiple times using various locator approaches.

Starting URL: https://www.guvi.in/register

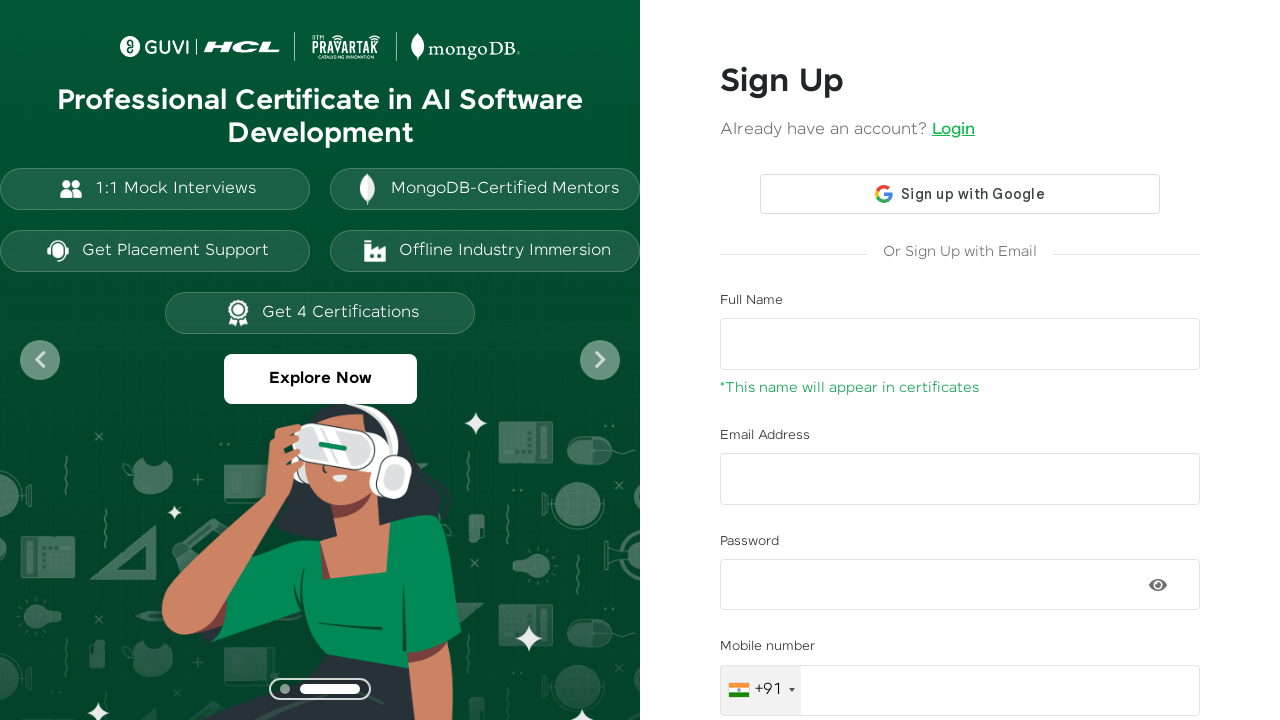

Waited for mobile number field to load using ID selector
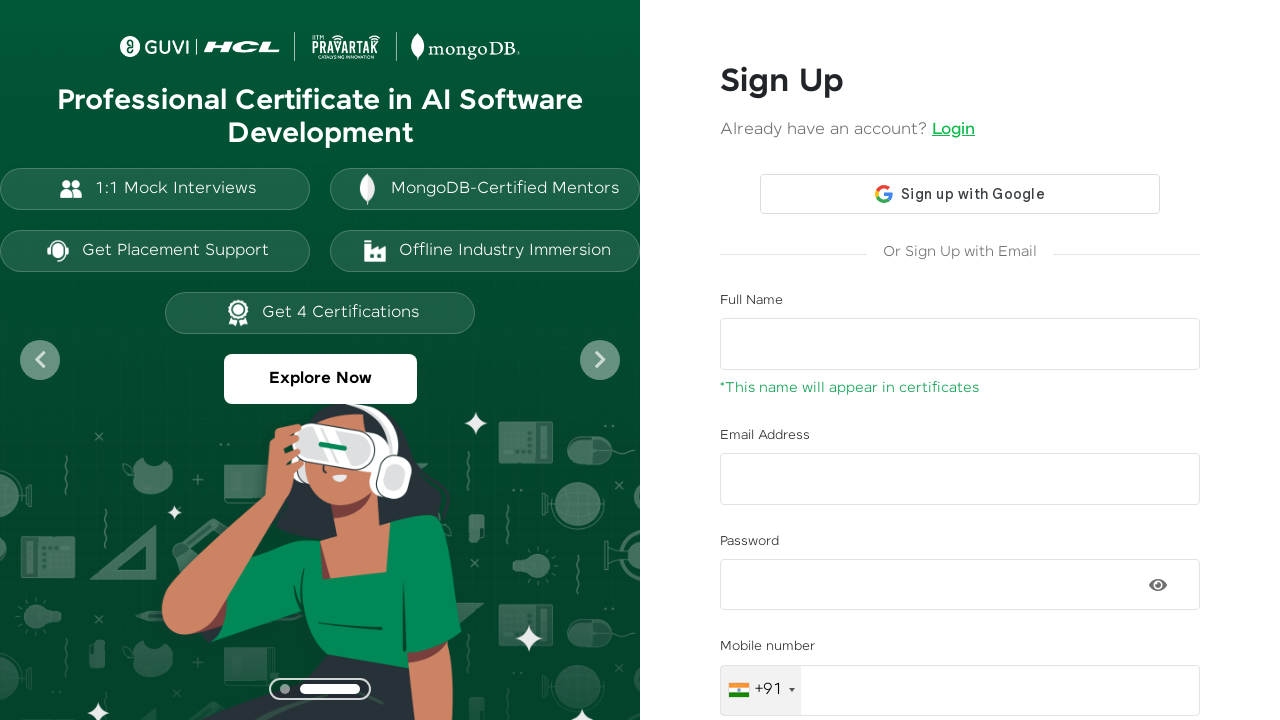

Filled mobile number field with '0213564654' using ID selector on #mobileNumber
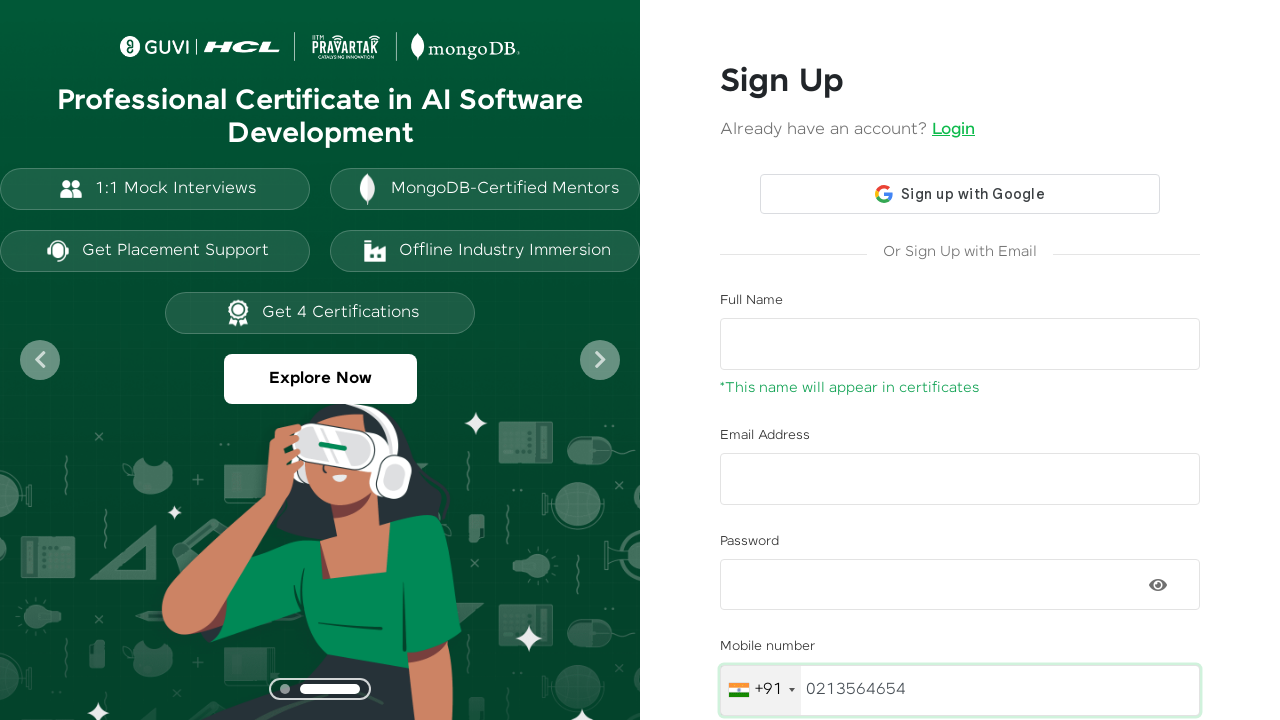

Cleared mobile number field for next demonstration on #mobileNumber
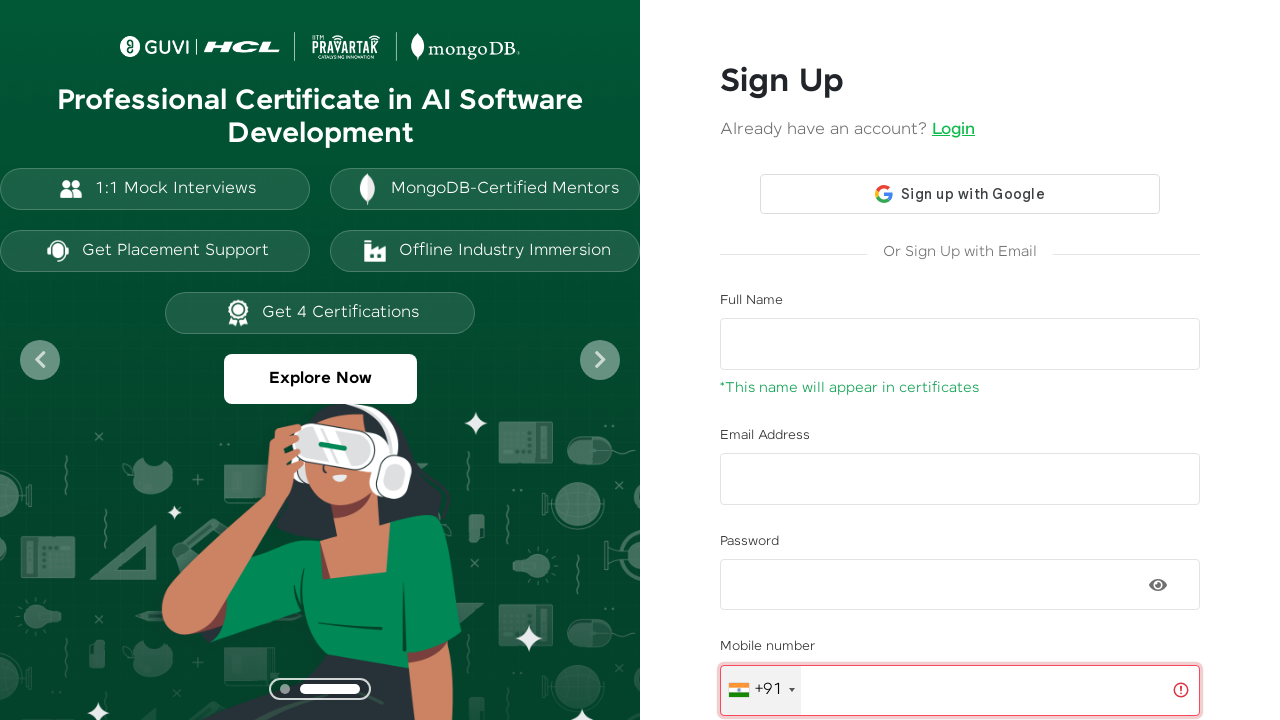

Filled mobile number field with '9876543210' using class-based selector (form-control.countrycode-left) on input.form-control.countrycode-left
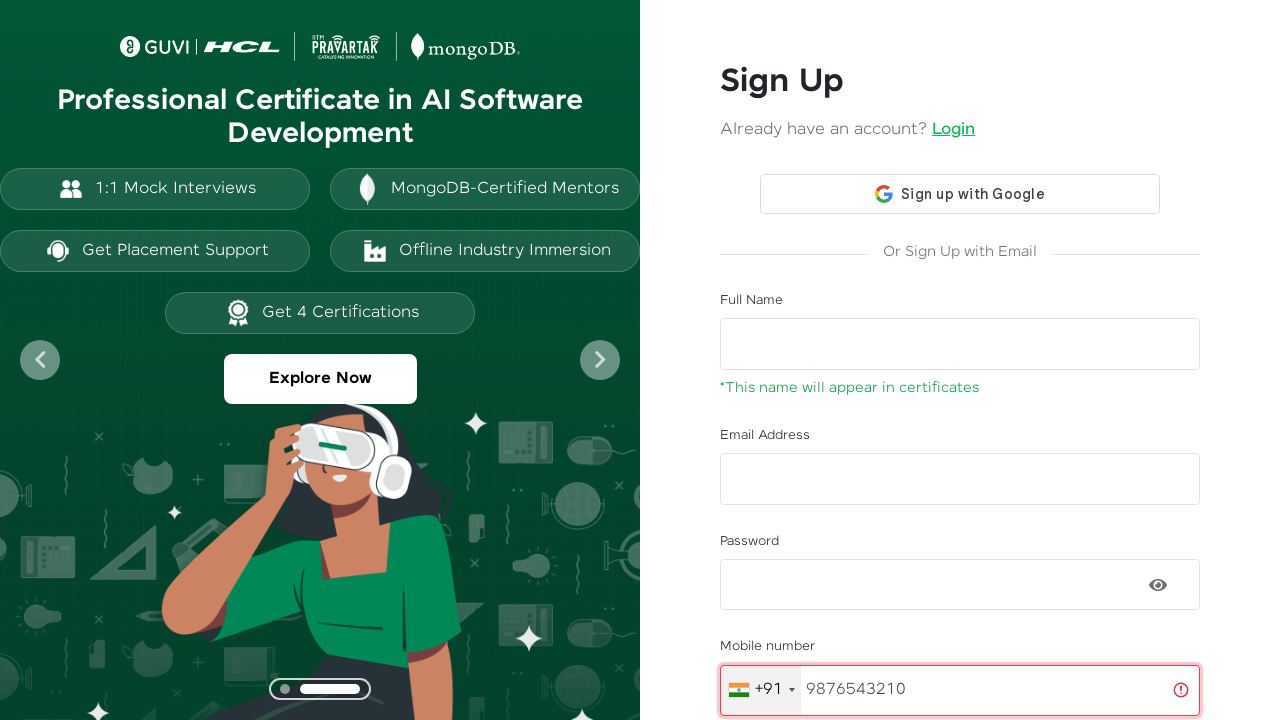

Cleared mobile number field using class-based selector on input.form-control.countrycode-left
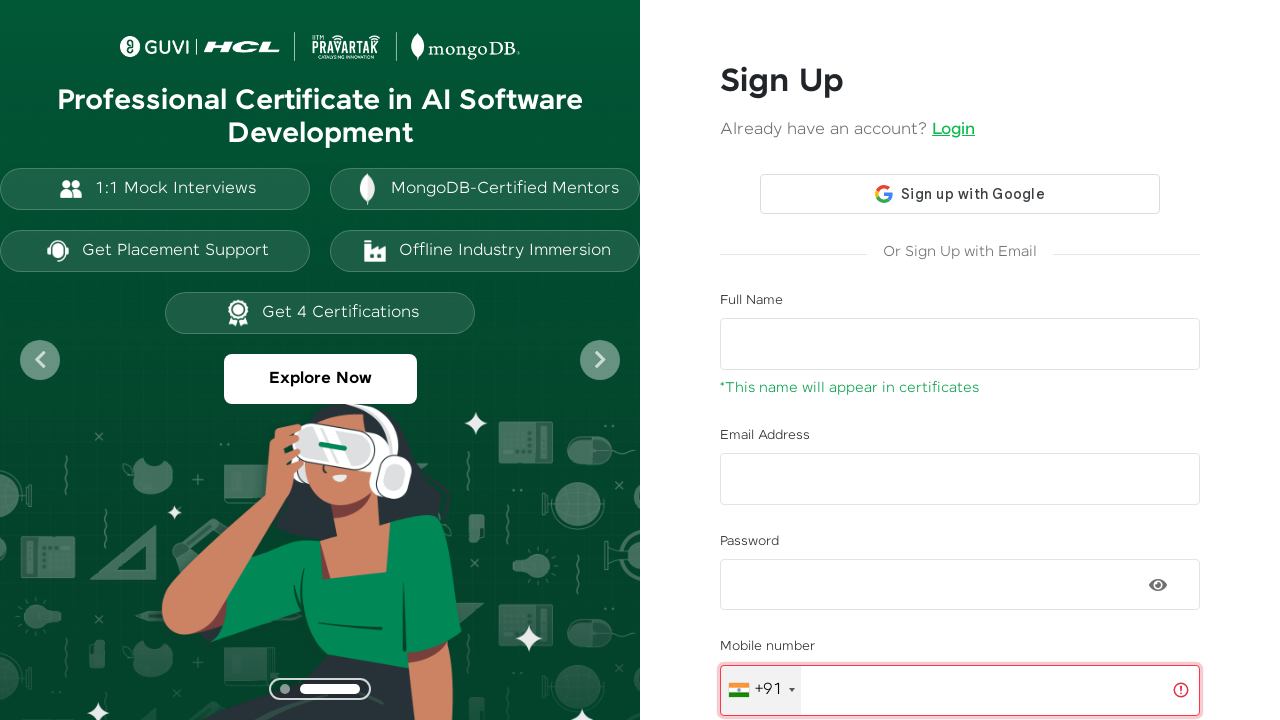

Filled mobile number field with '5551234567' using style attribute selector on input[style='padding-left: 85px;']
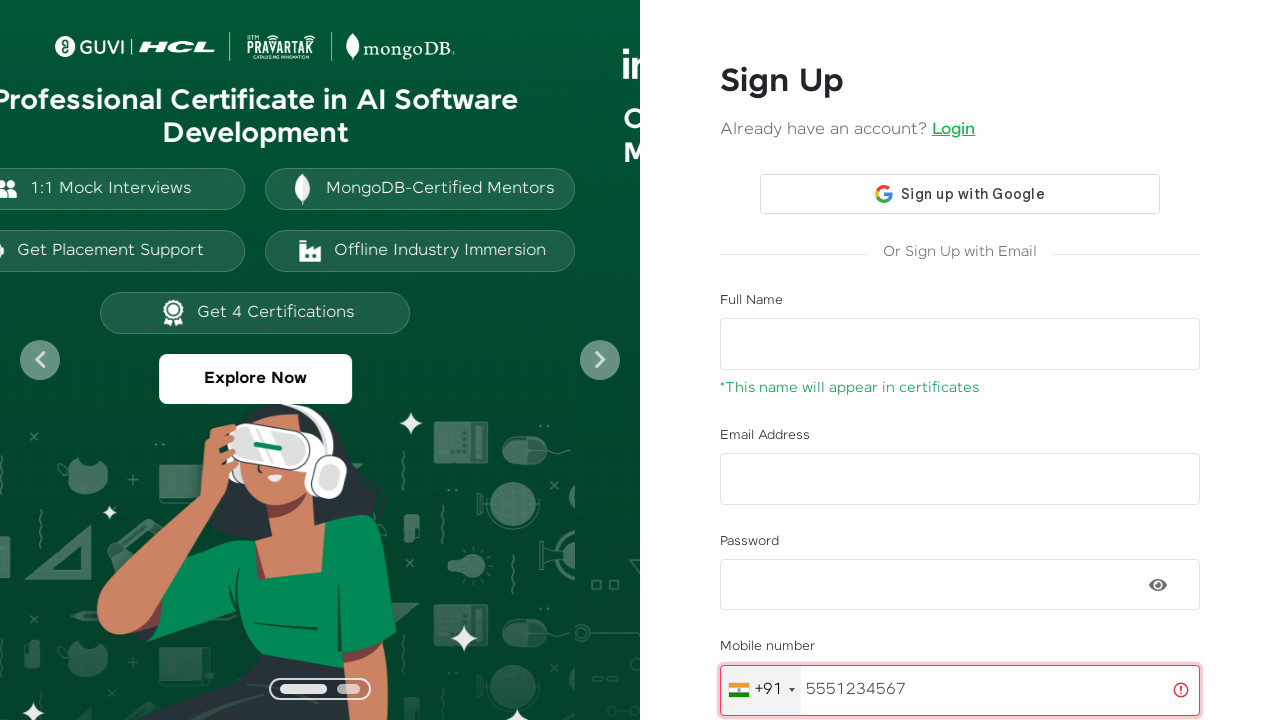

Filled mobile number field with '1234567890' using combined class selector on input.form-control.countrycode-left
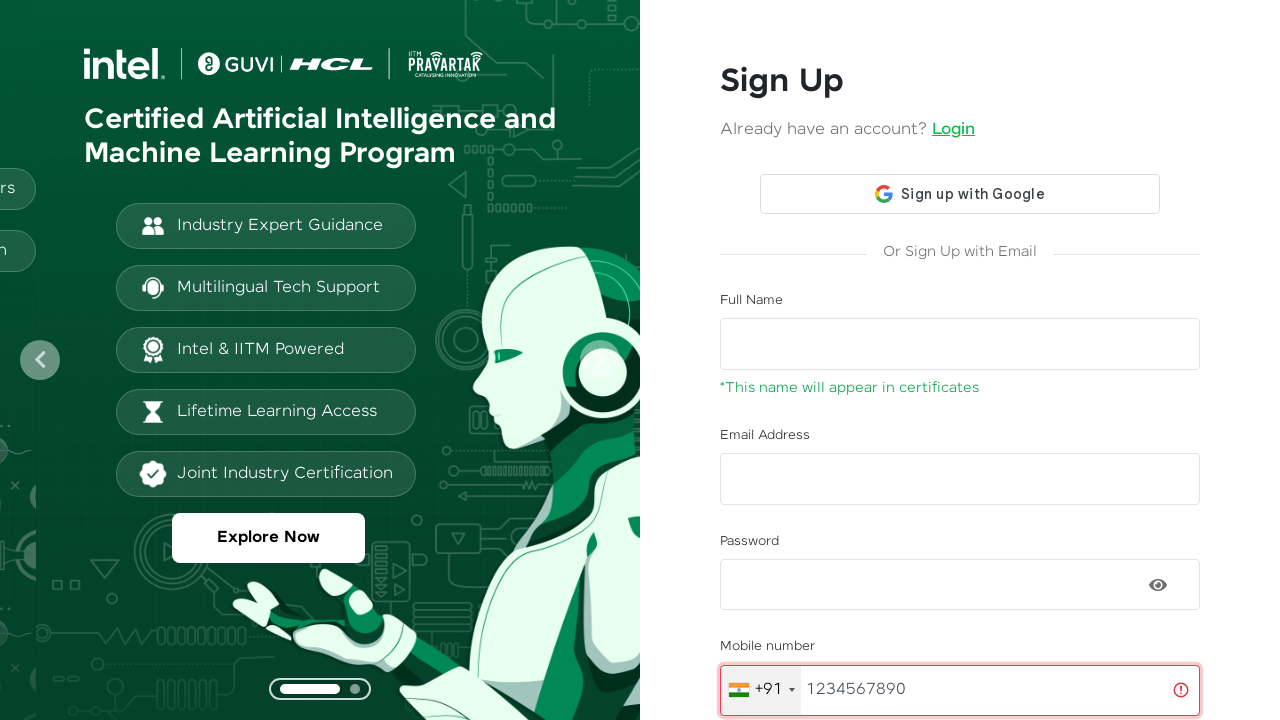

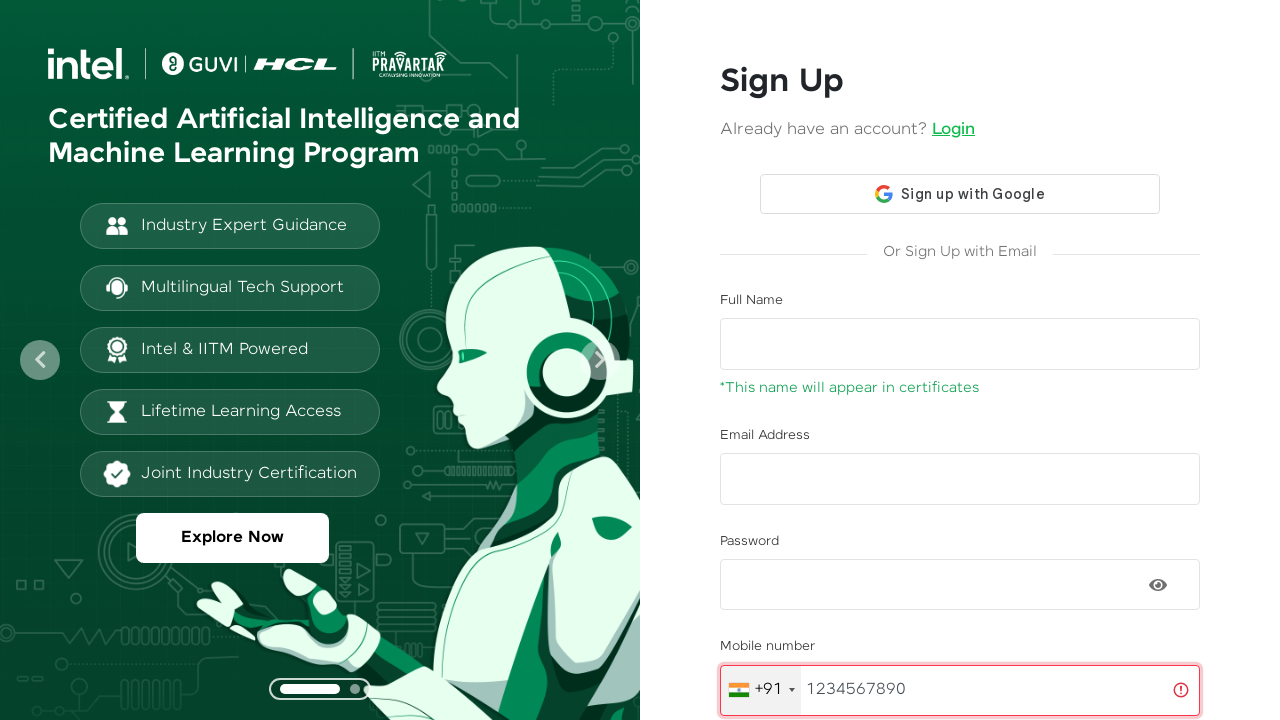